Tests window handling by navigating to Oracle Java downloads page, clicking a link that opens in a new window, switching between windows, and verifying content in both windows

Starting URL: https://www.oracle.com/java/technologies/downloads/

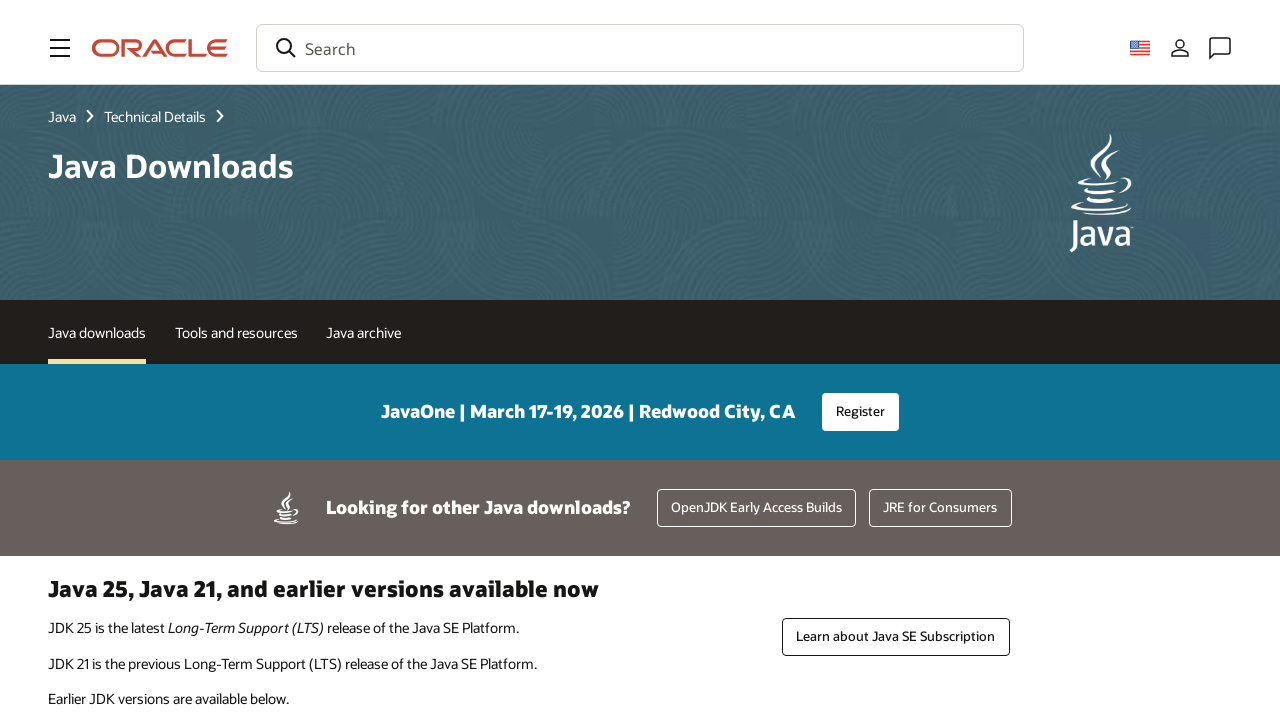

Scrolled down 1000px to make Documentation License link visible
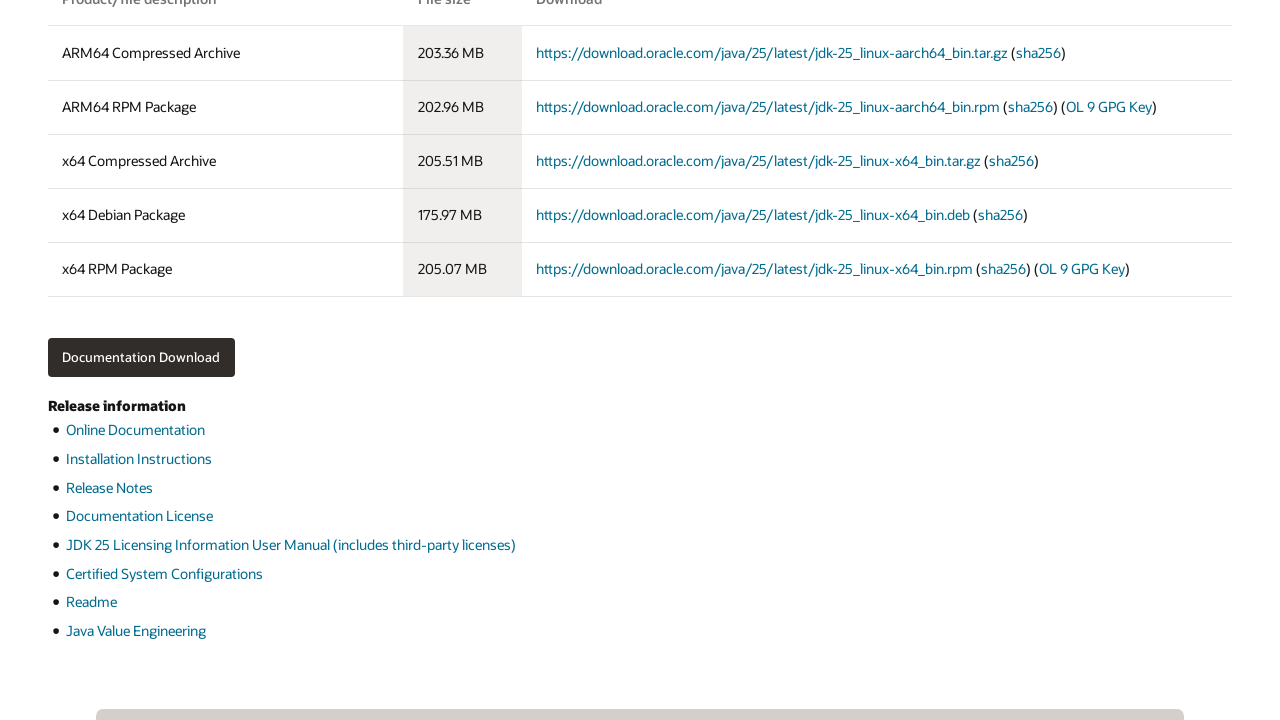

Clicked Documentation License link which opened in a new window at (139, 516) on xpath=//a[text()='Documentation License']
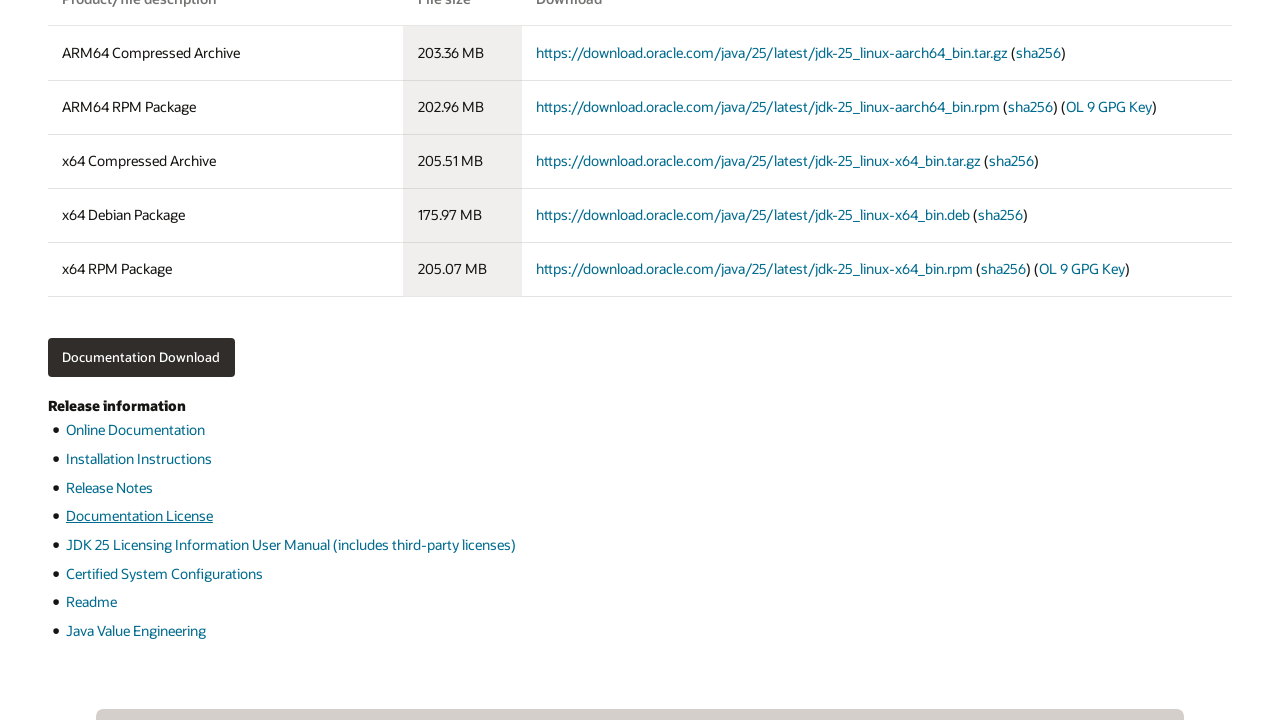

New page loaded and ready
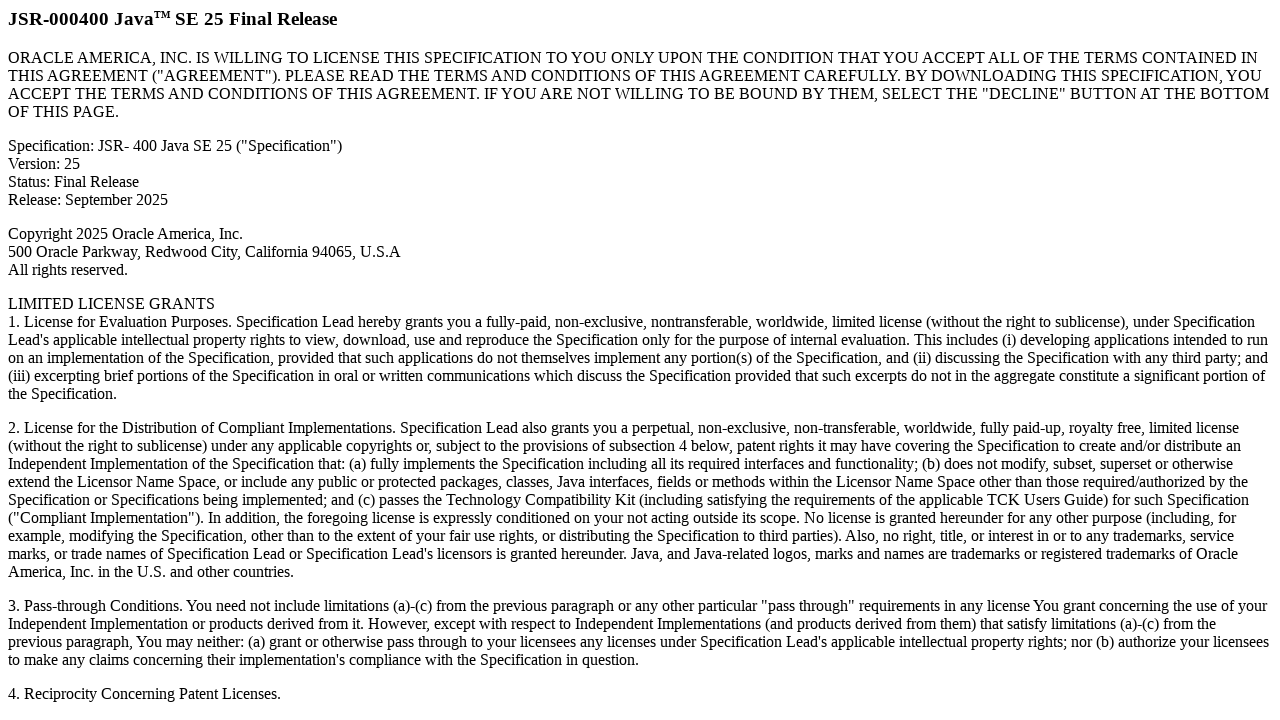

Retrieved h3 text from new window: JSR-000400 JavaTM SE 25 Final Release 
    
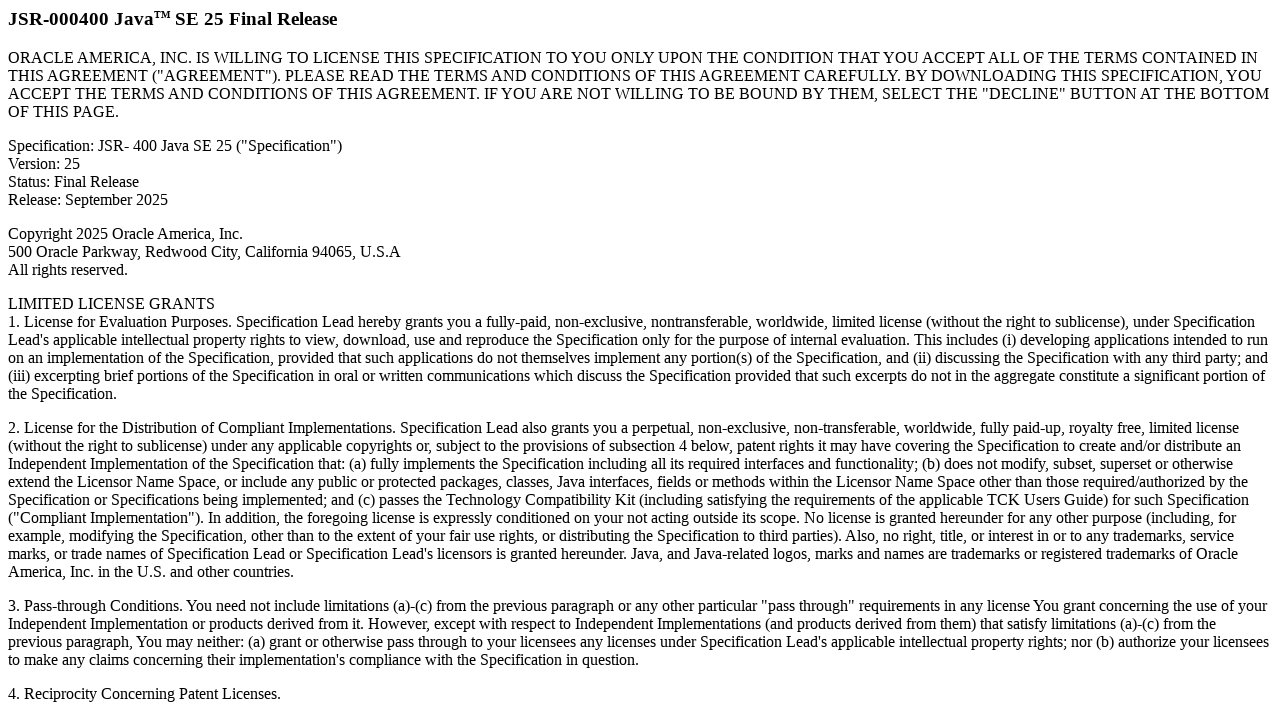

Retrieved h1 text from original window: Java Downloads
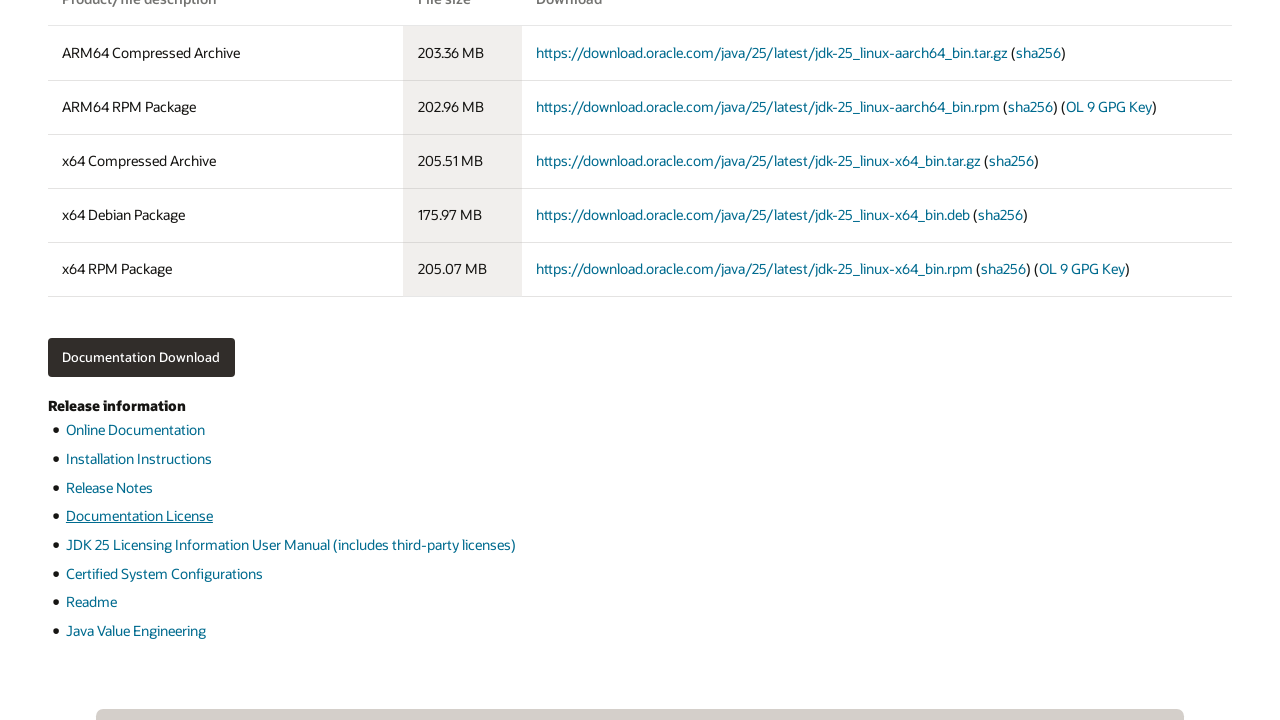

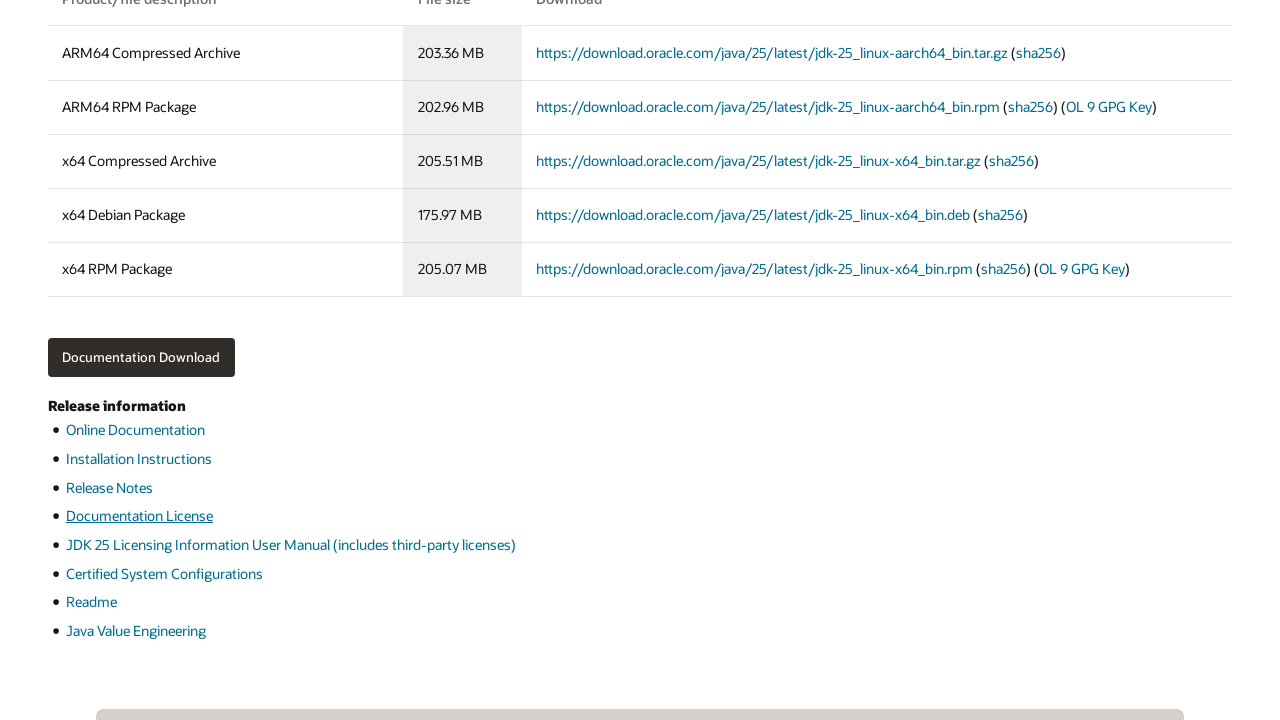